Tests a web form by selecting an option from a dropdown menu

Starting URL: https://www.selenium.dev/selenium/web/web-form.html

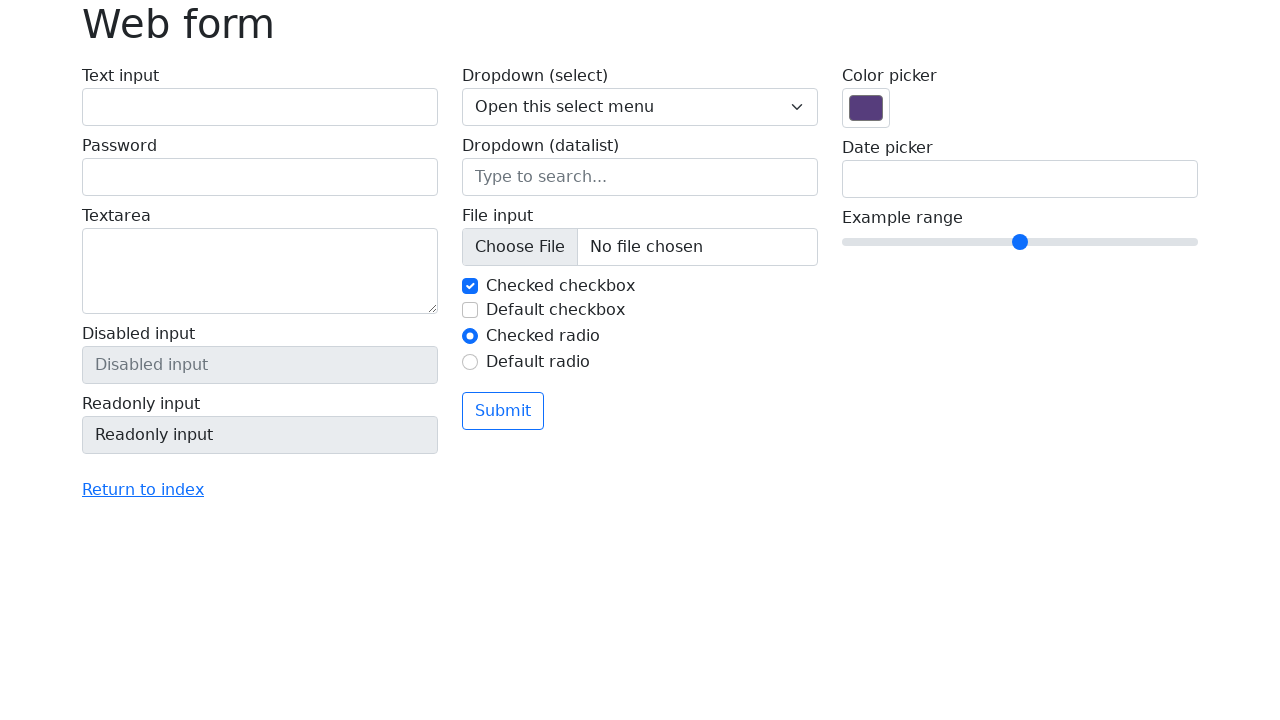

Navigated to web form page
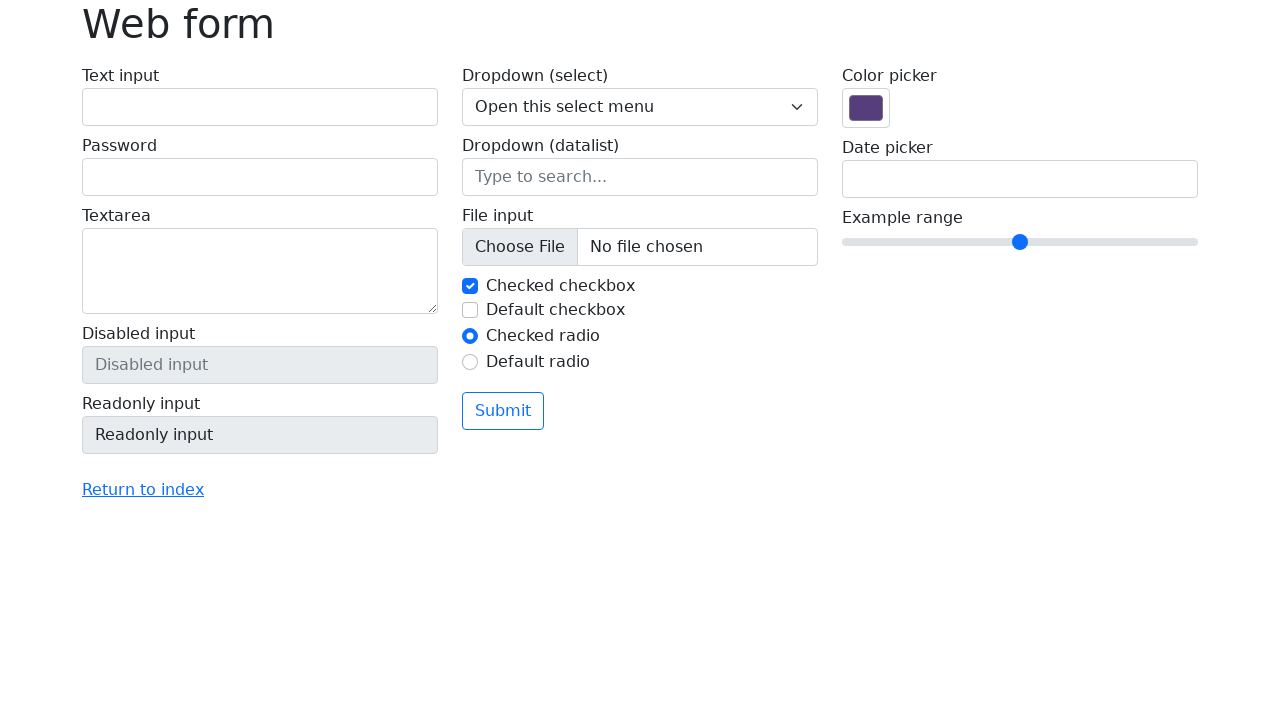

Selected option 'Two' from dropdown menu on select[name='my-select']
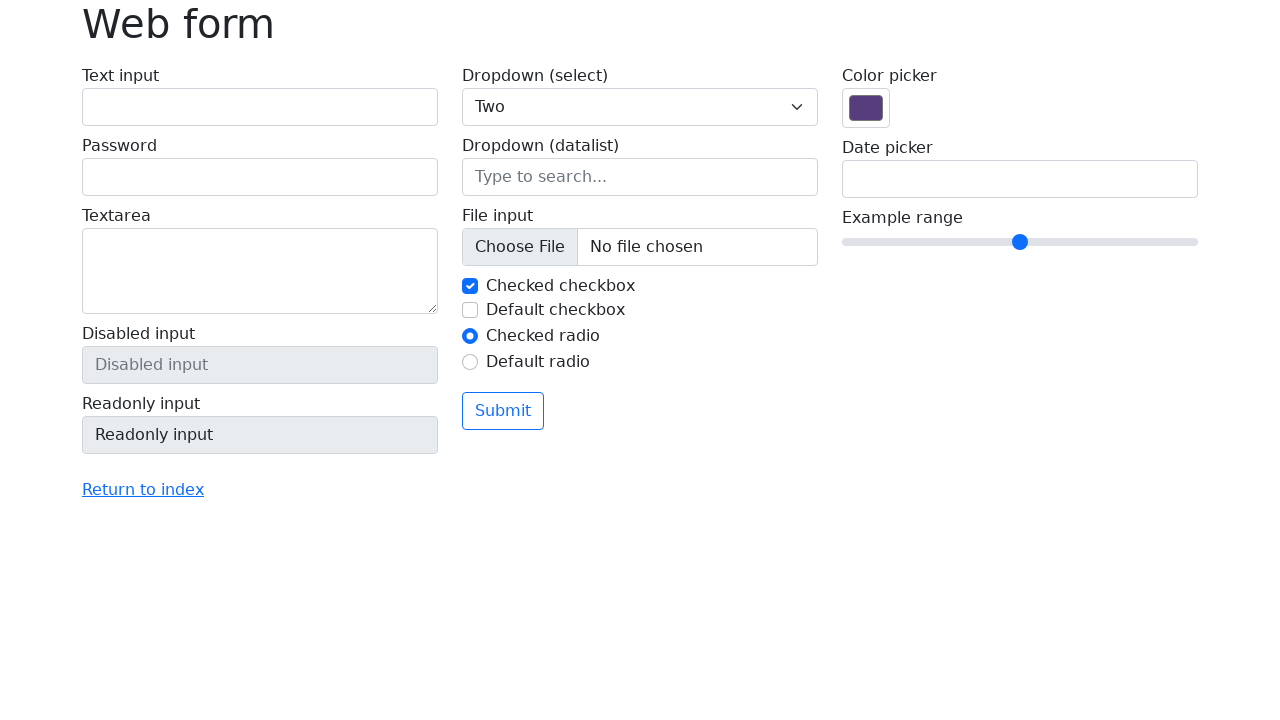

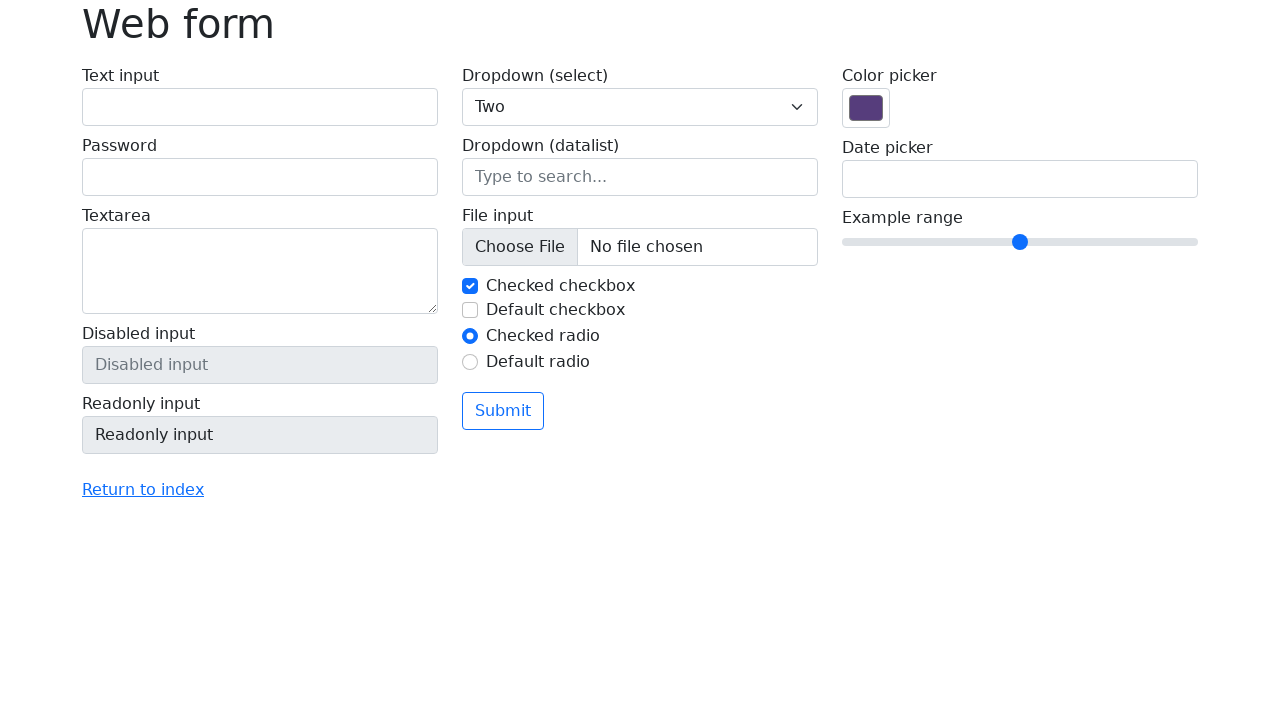